Tests dropdown selection functionality on a currency dropdown using three different selection methods: by visible text (AED), by index (3), and by value (INR).

Starting URL: https://rahulshettyacademy.com/dropdownsPractise/

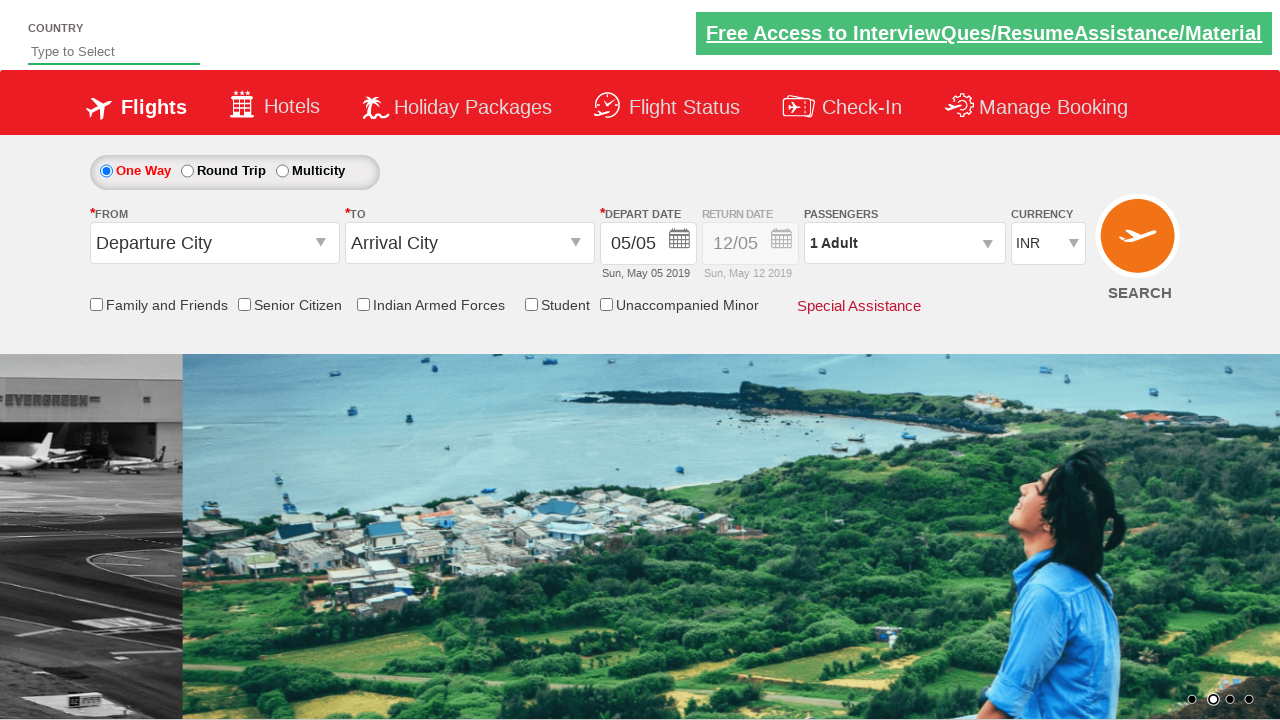

Selected AED from currency dropdown by visible text on #ctl00_mainContent_DropDownListCurrency
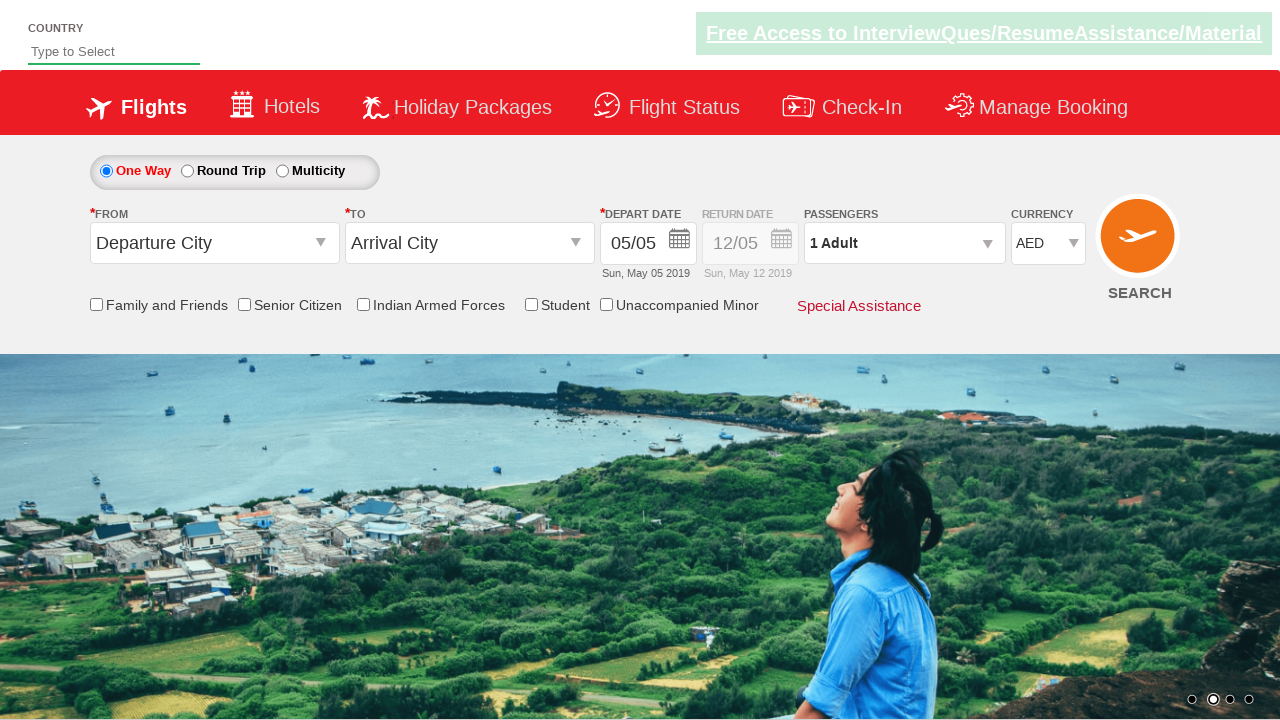

Waited 1 second for AED selection to register
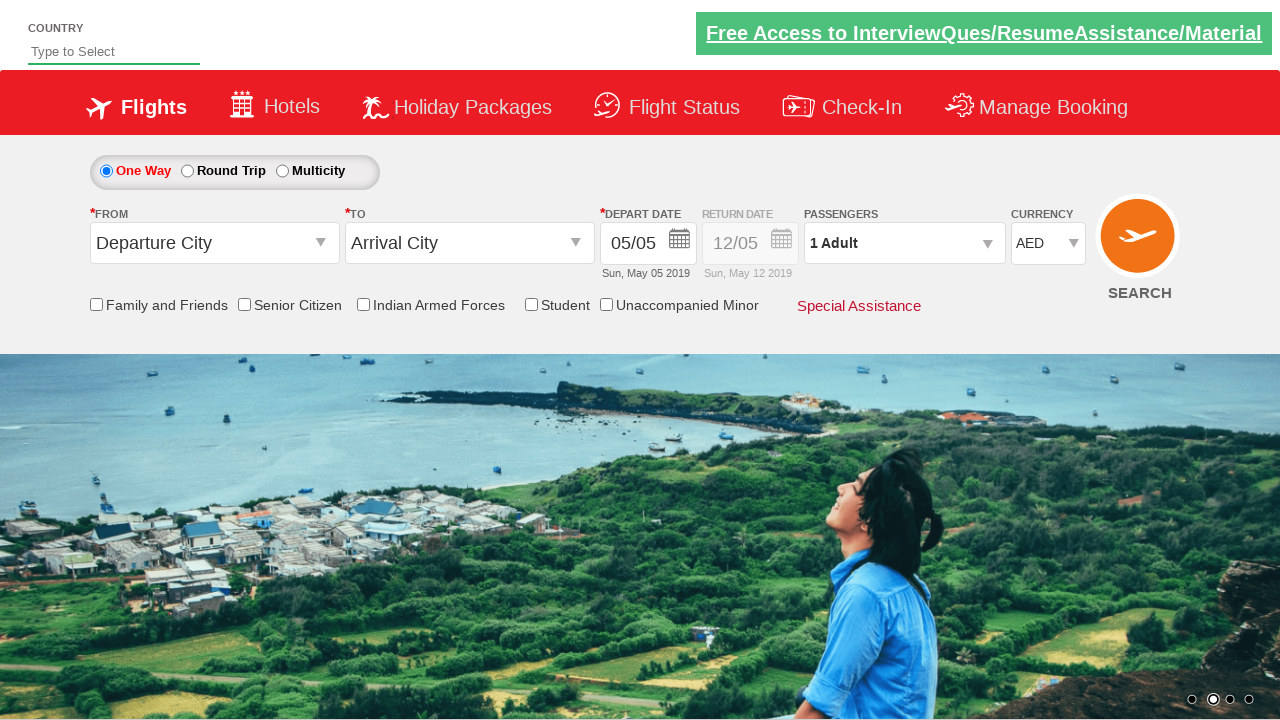

Selected currency dropdown option at index 3 on #ctl00_mainContent_DropDownListCurrency
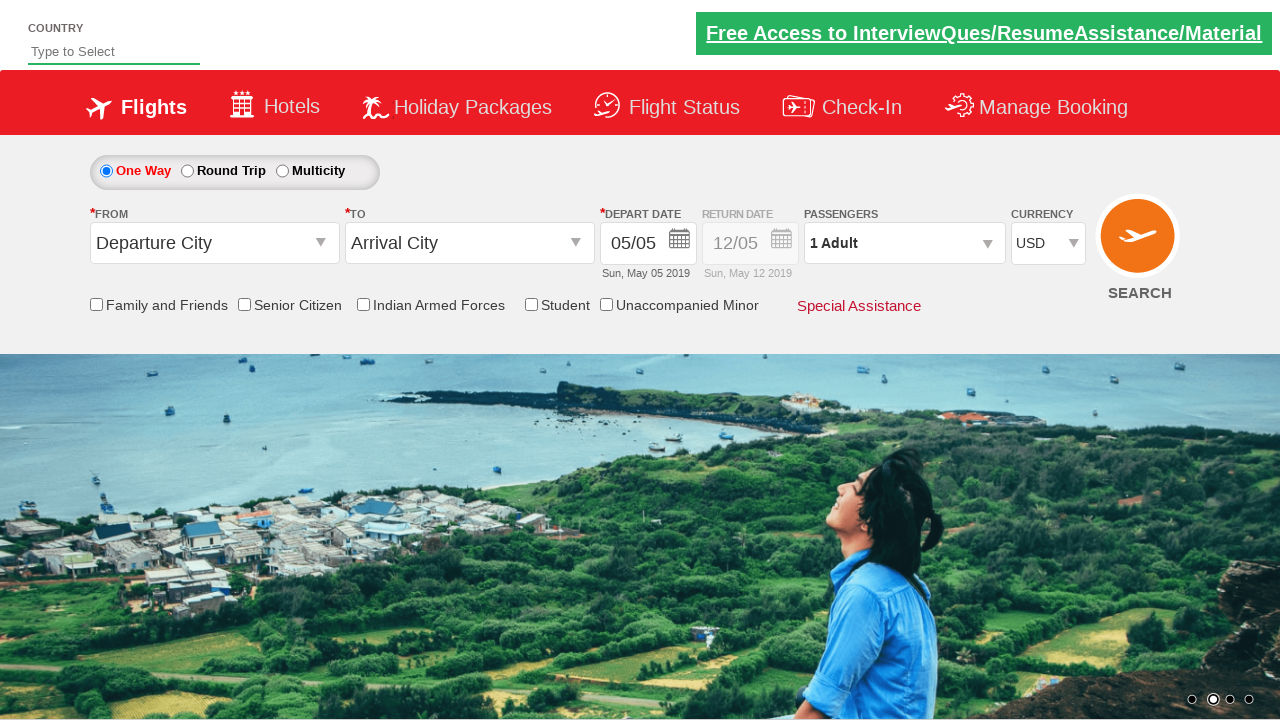

Waited 1 second for index-based selection to register
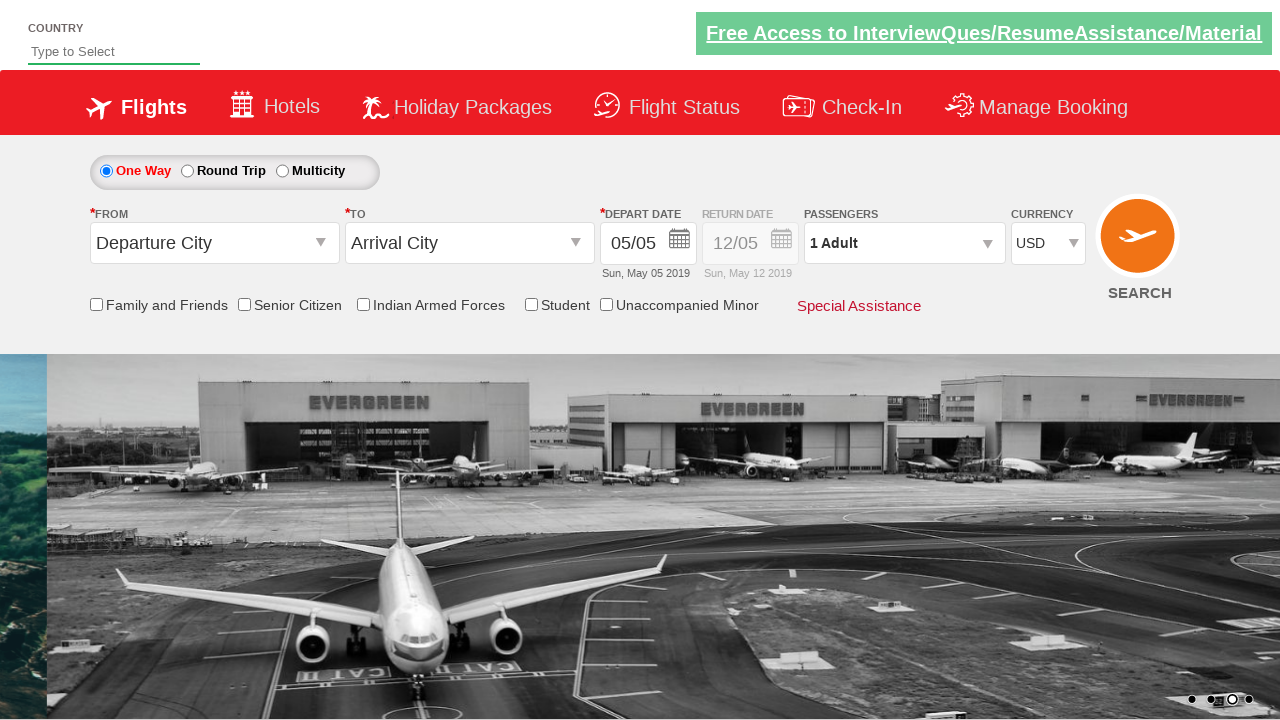

Selected INR from currency dropdown by value on #ctl00_mainContent_DropDownListCurrency
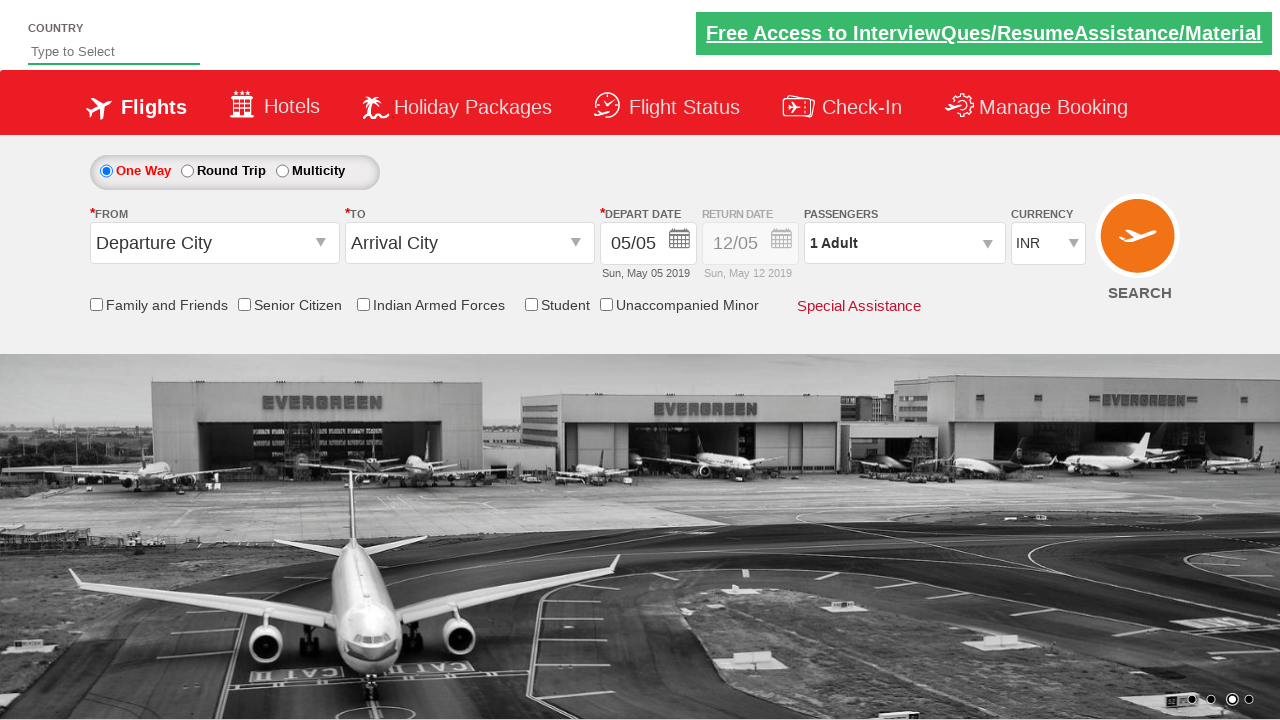

Waited 1 second for INR selection to register
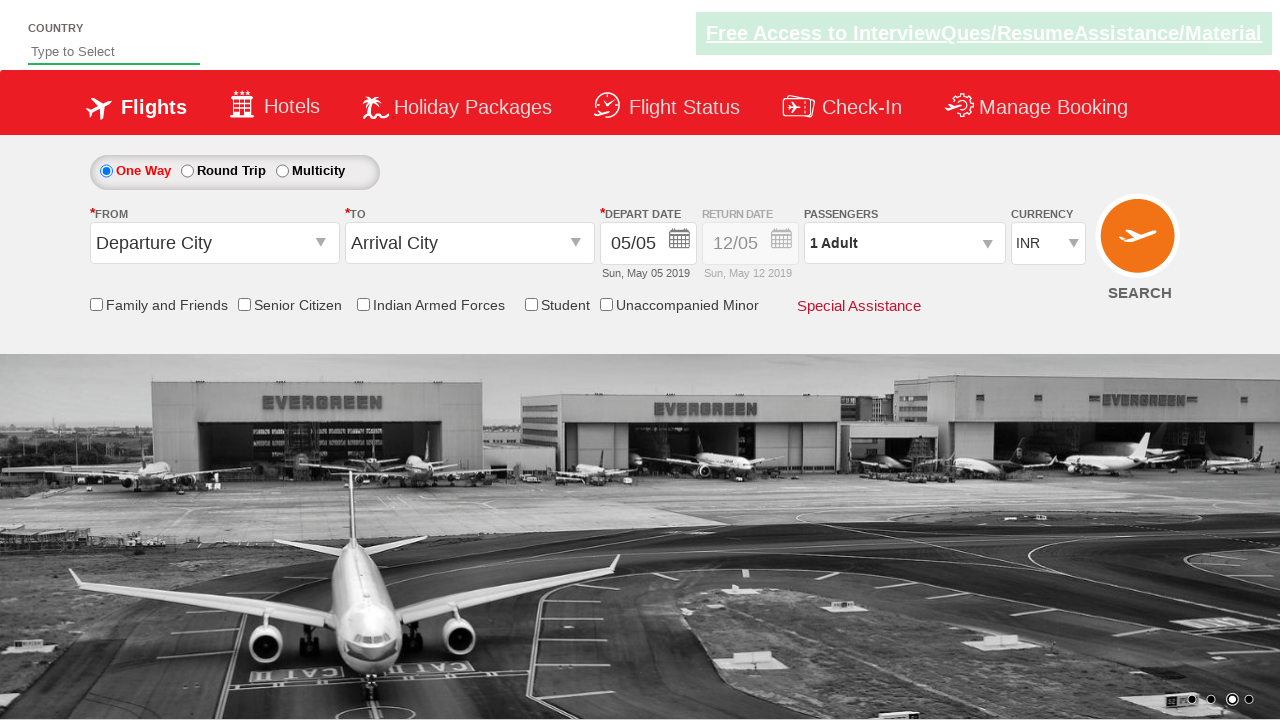

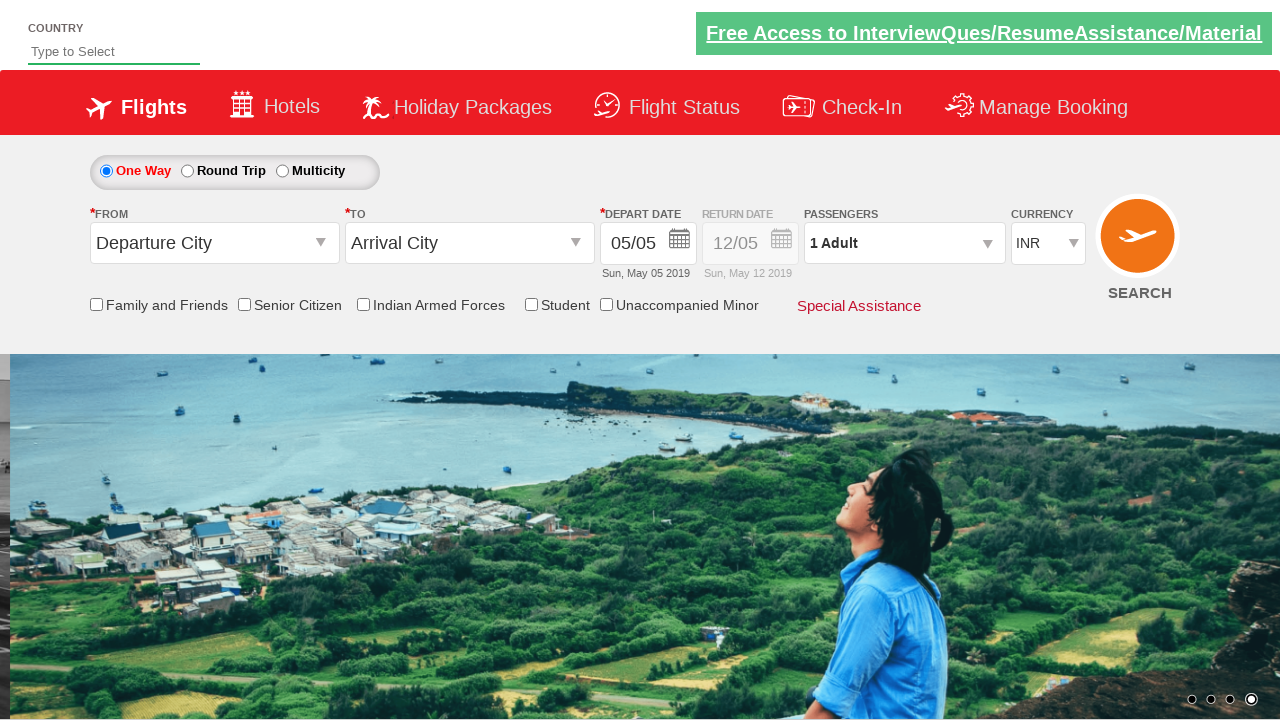